Tests string concatenation on a basic calculator by selecting Prototype build, entering "gs" and "bu" as operands, selecting Concatenate operation, and verifying the result is "gsbu"

Starting URL: https://testsheepnz.github.io/BasicCalculator.html

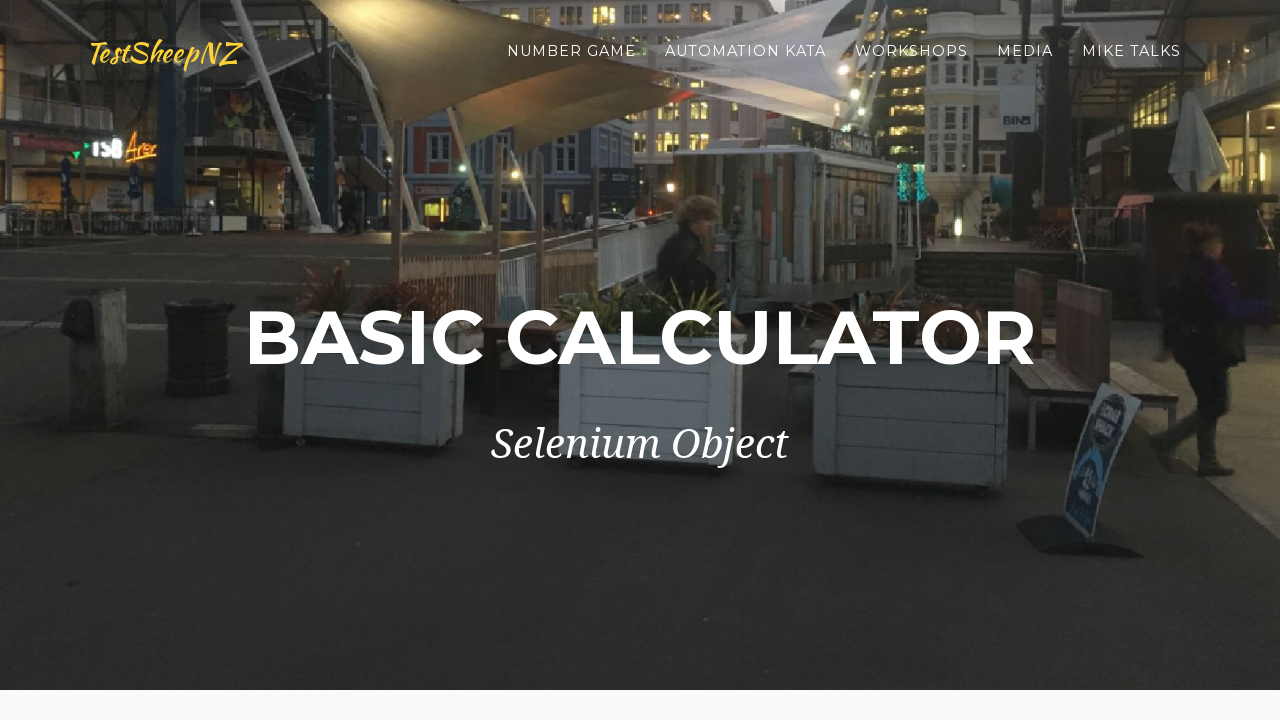

Scrolled to bottom of page
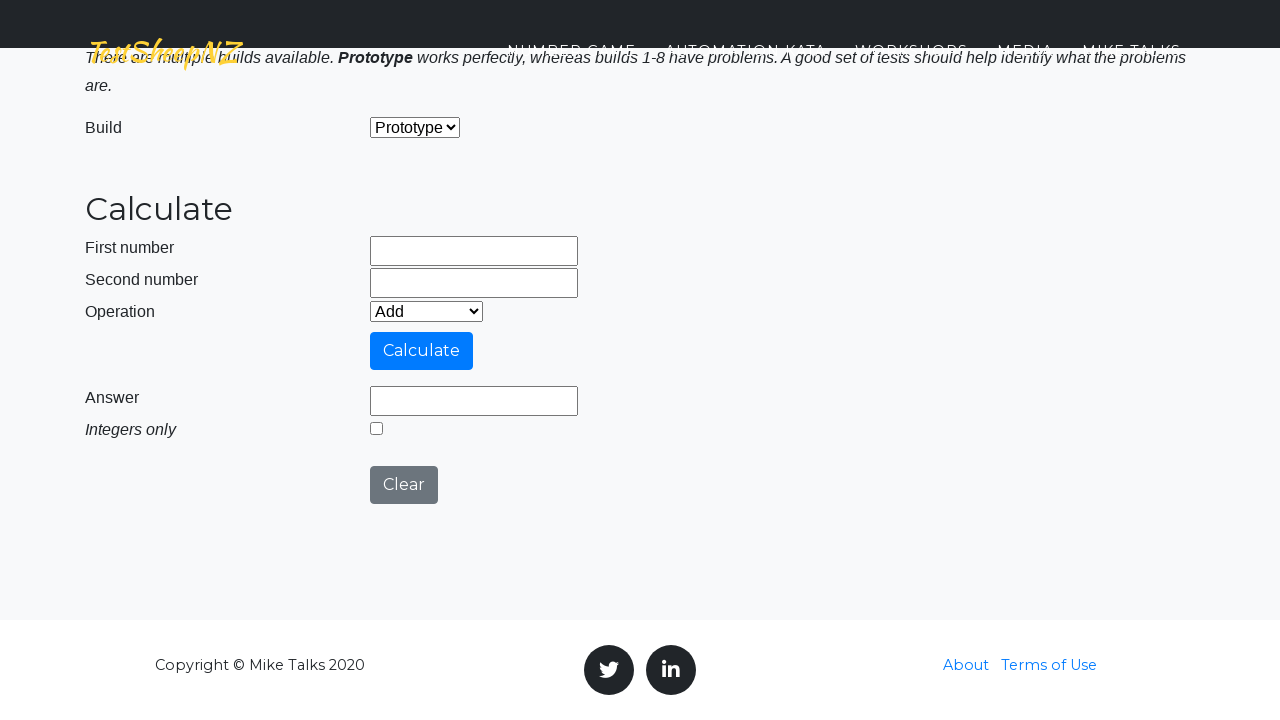

Selected Prototype build from dropdown on #selectBuild
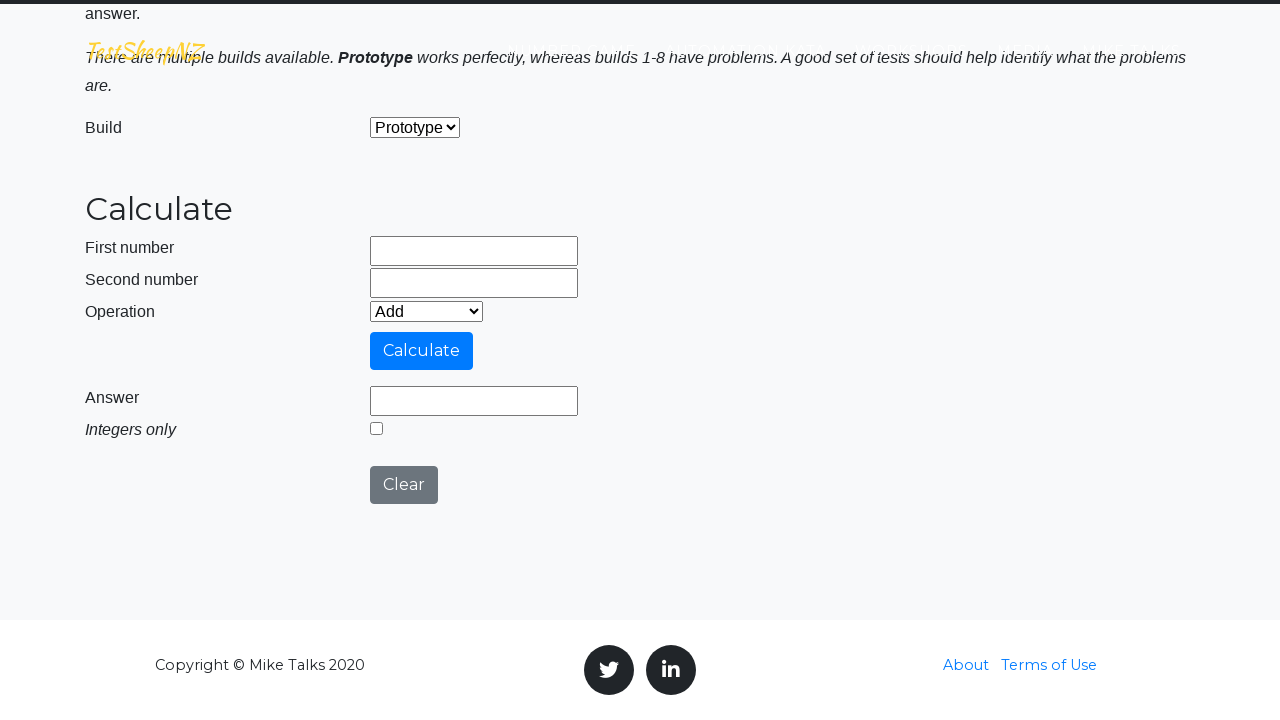

Entered 'gs' in first operand field on #number1Field
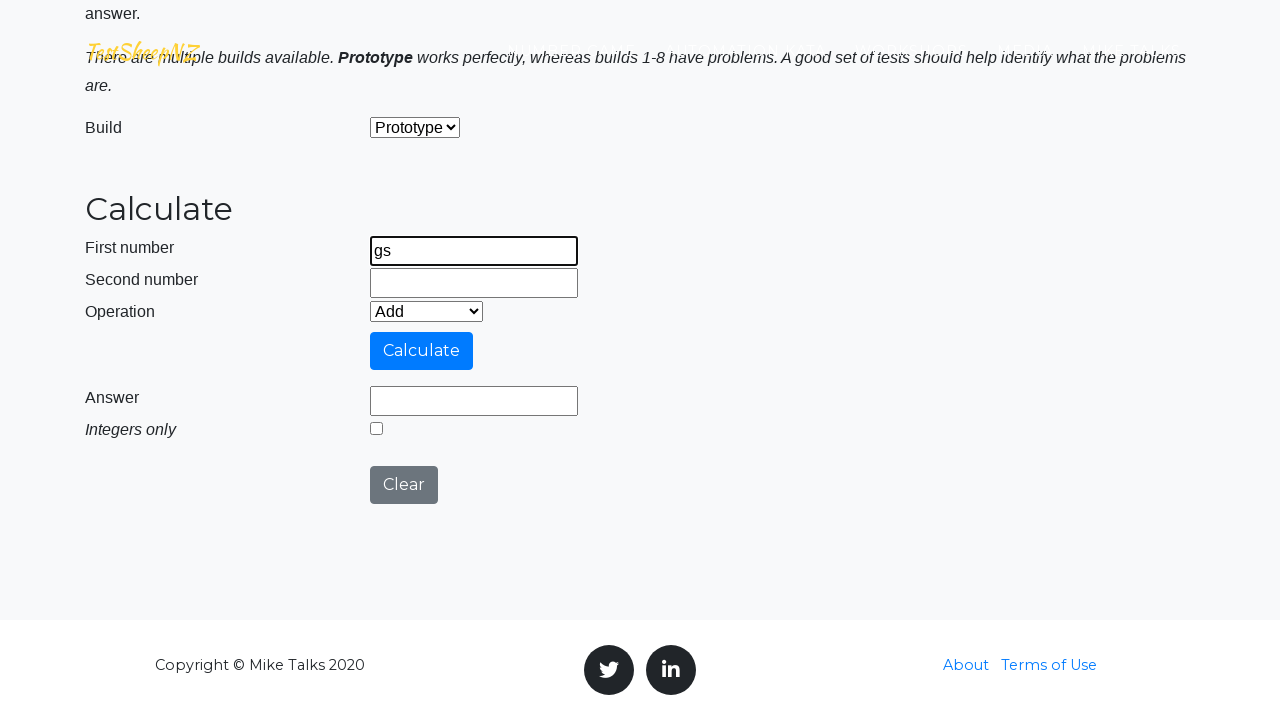

Entered 'bu' in second operand field on #number2Field
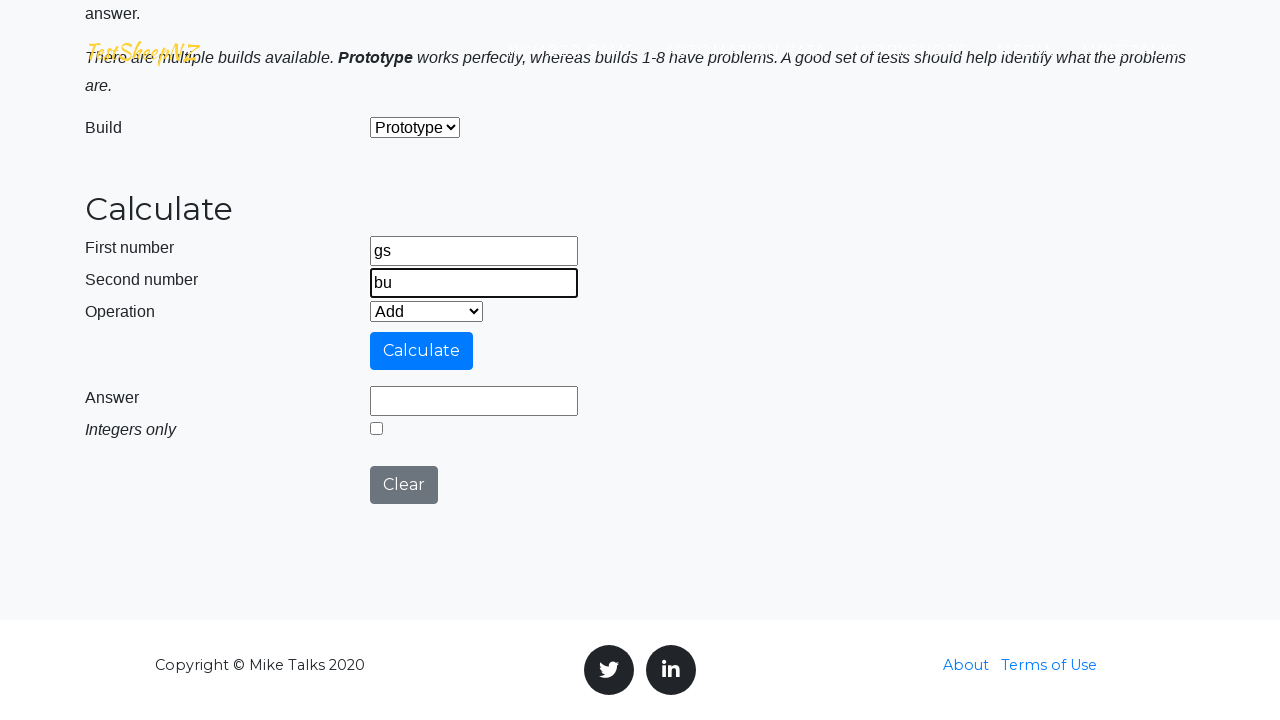

Selected Concatenate operation from dropdown on #selectOperationDropdown
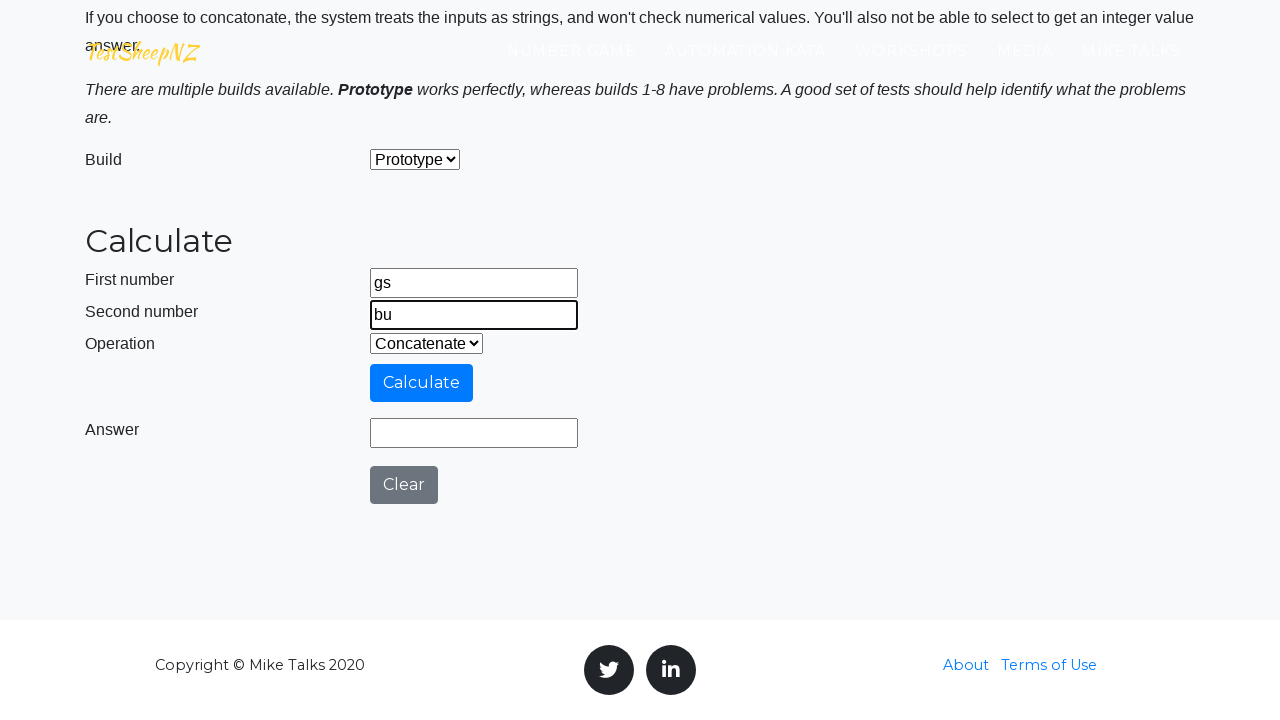

Clicked Calculate button at (422, 383) on #calculateButton
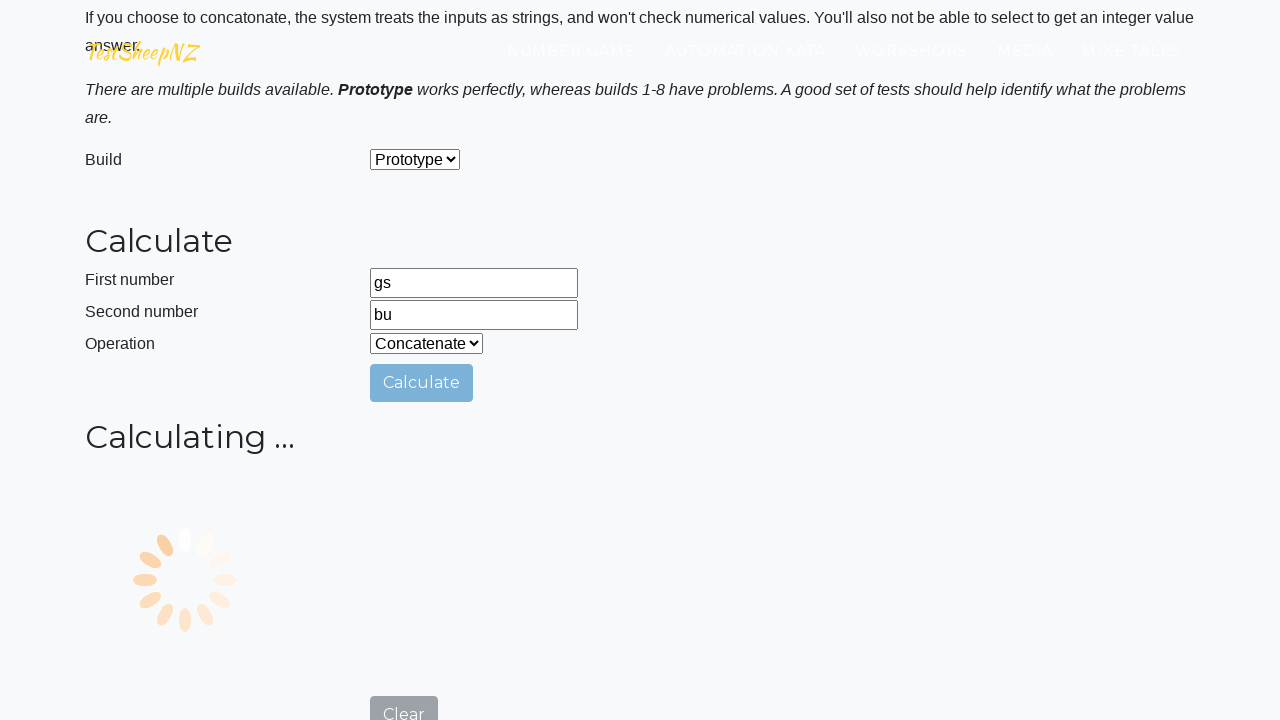

Answer field loaded
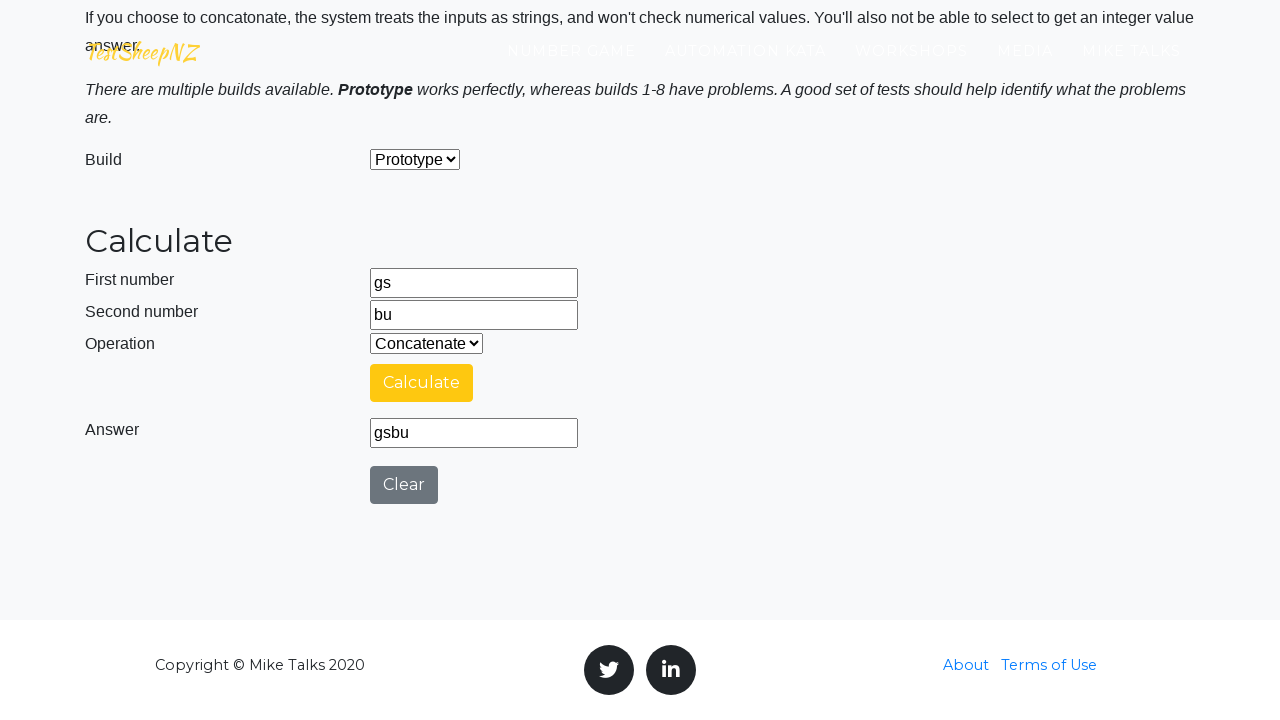

Retrieved answer value: 'gsbu'
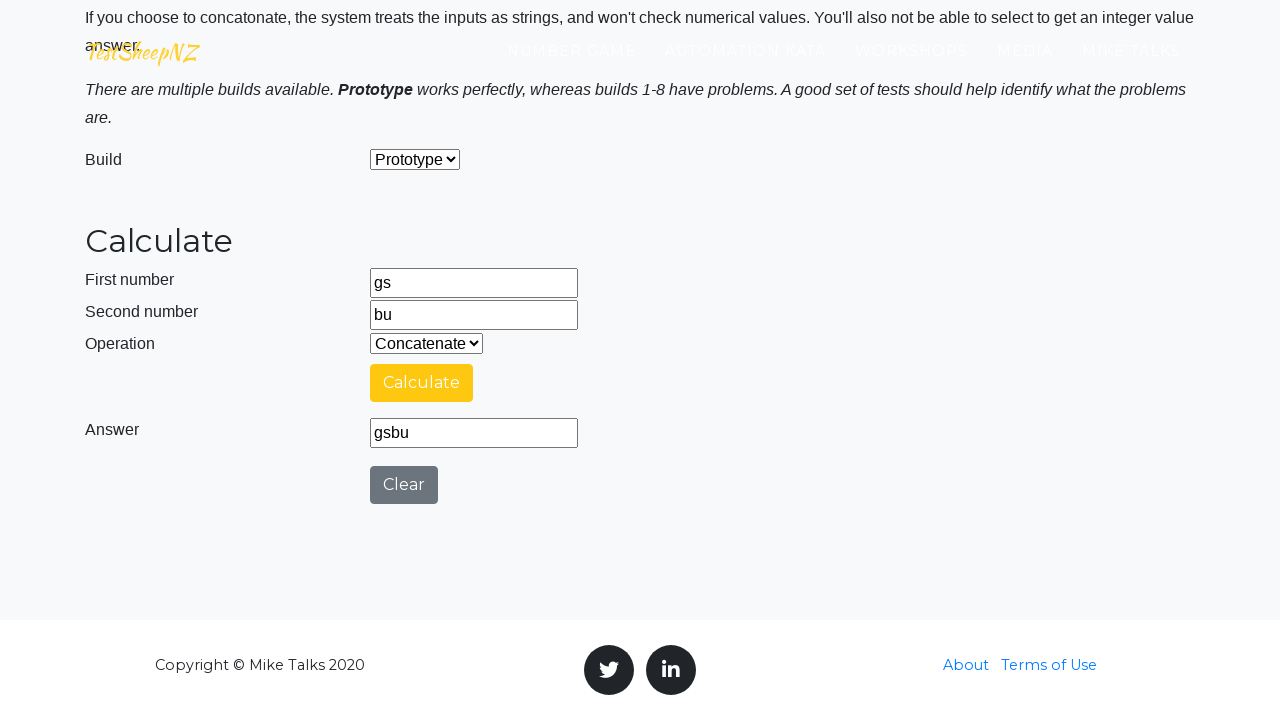

Verified concatenation result is 'gsbu'
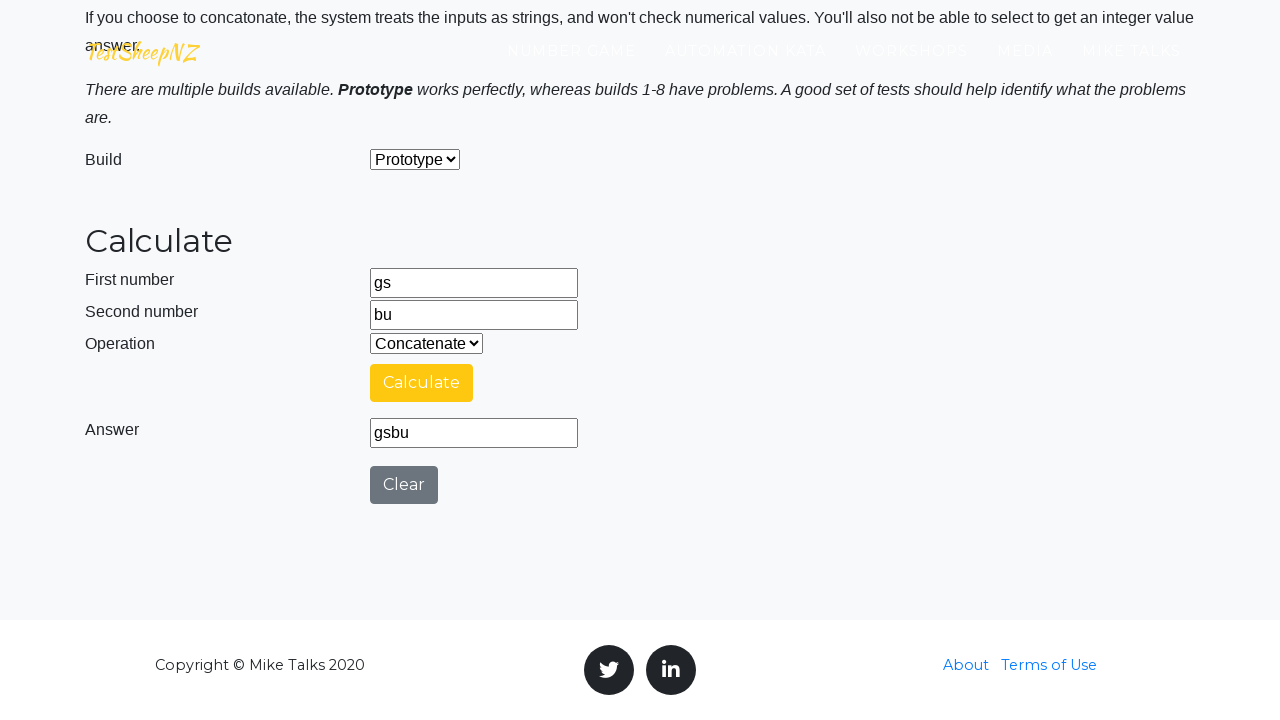

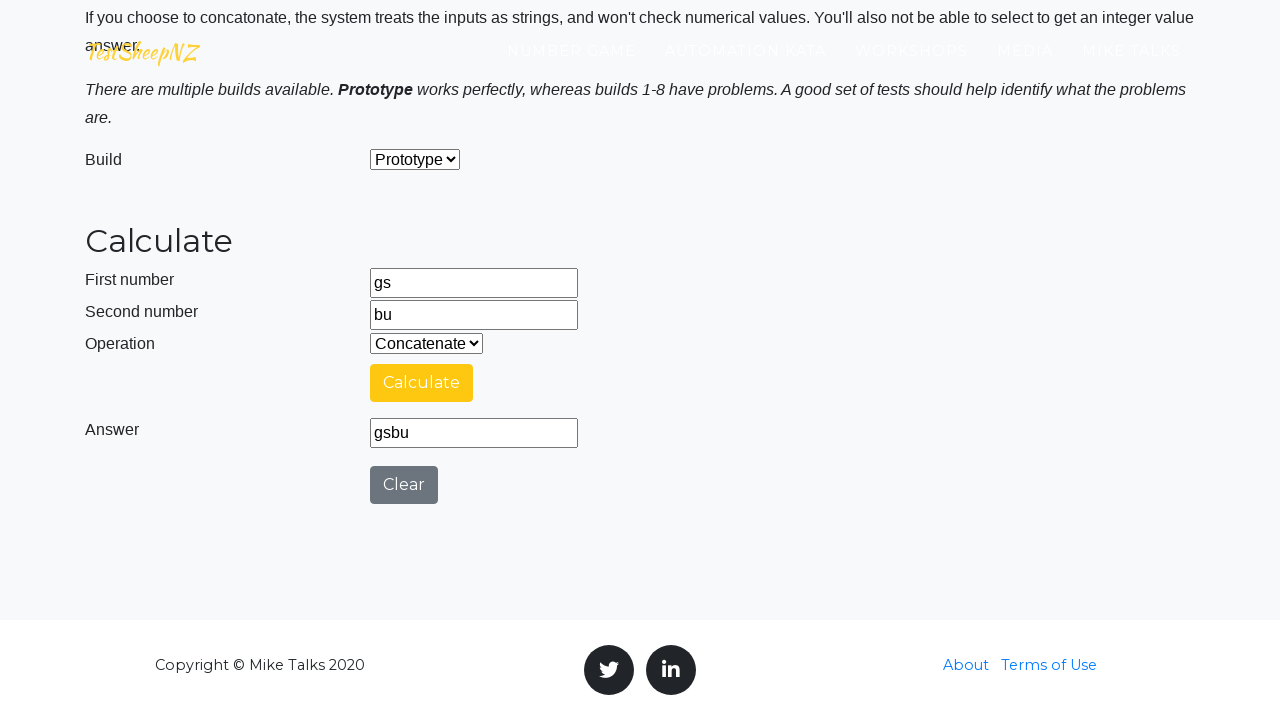